Tests JavaScript alert functionality by triggering an alert and accepting it

Starting URL: http://the-internet.herokuapp.com/javascript_alerts

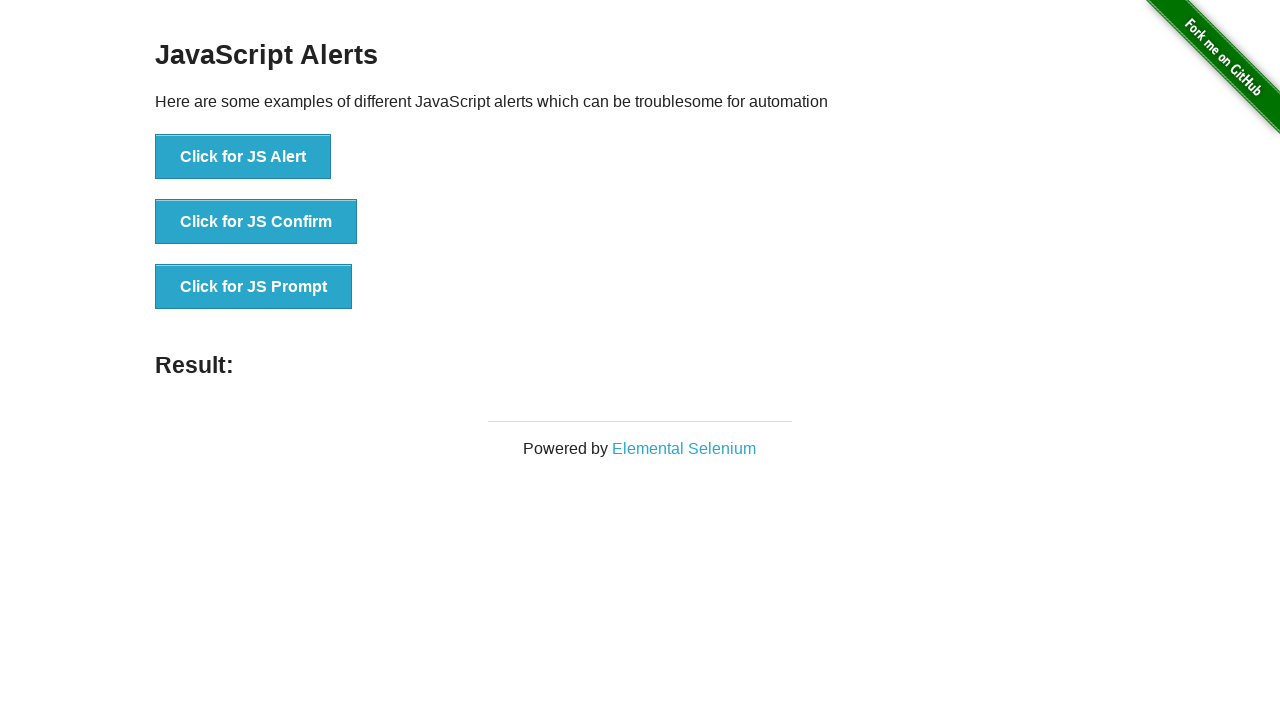

Clicked button to trigger JavaScript alert at (243, 157) on button[onclick='jsAlert()']
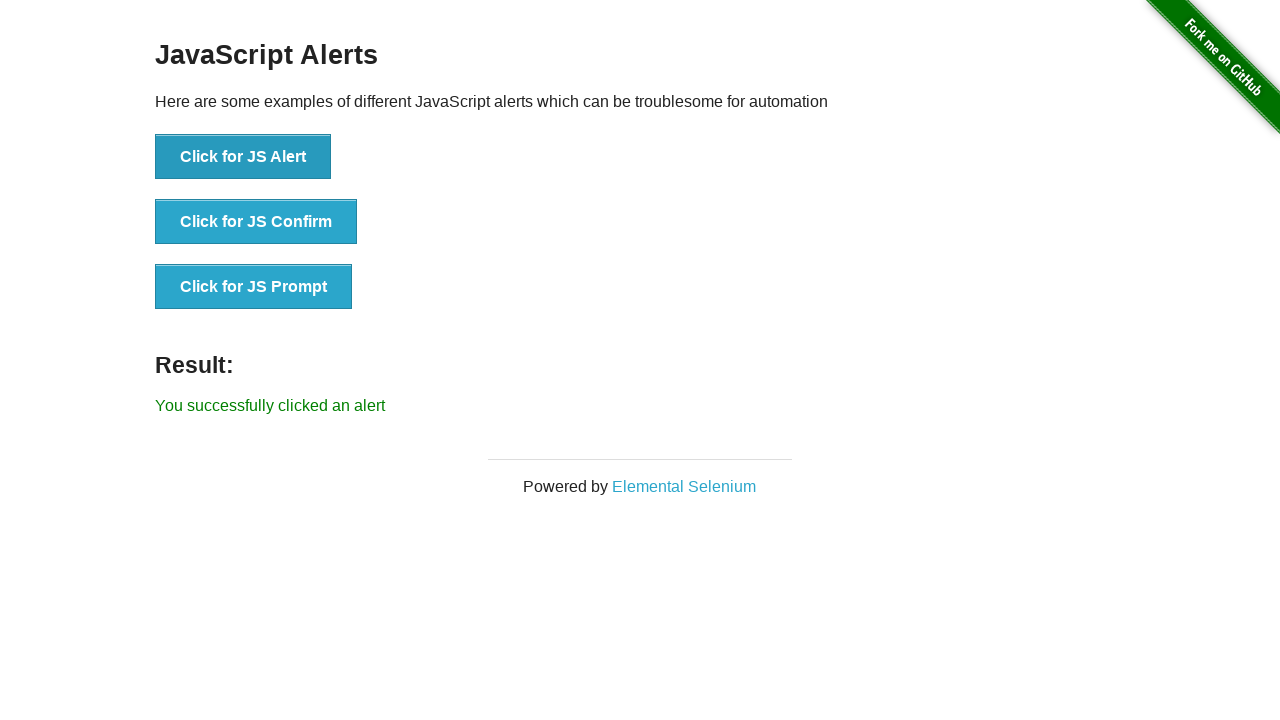

Set up dialog handler to accept alert
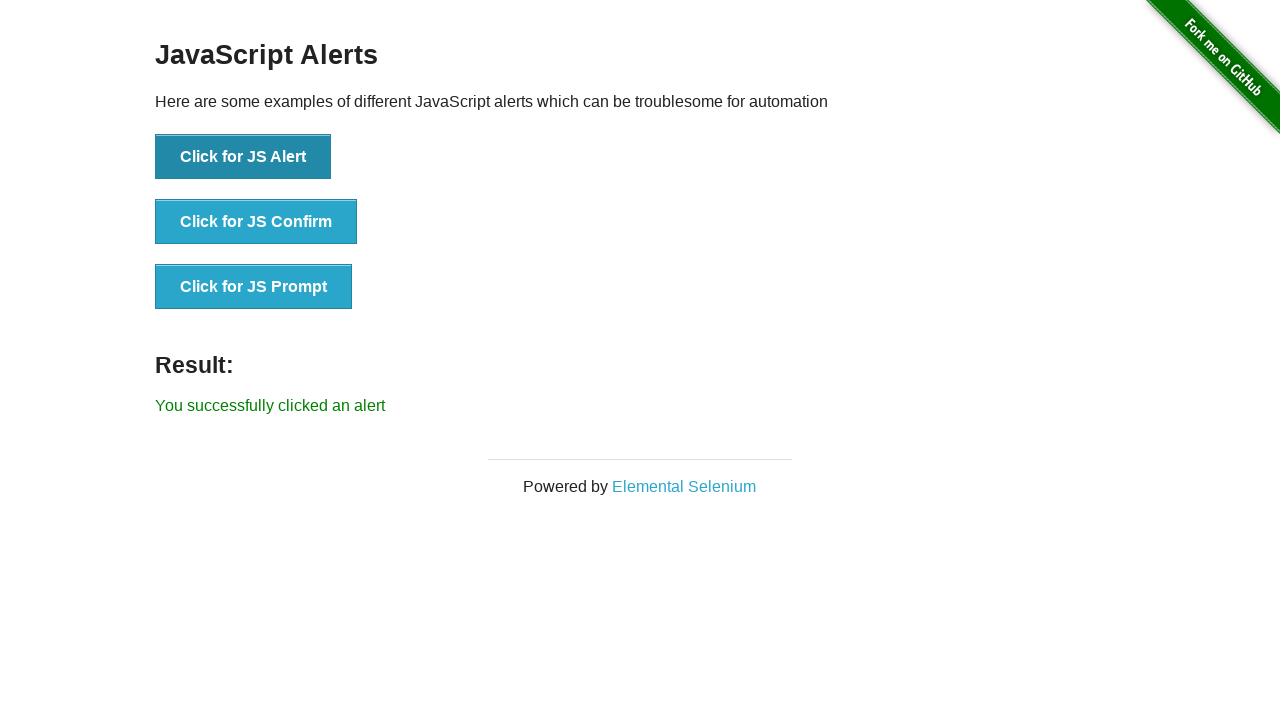

Alert was accepted and result text appeared
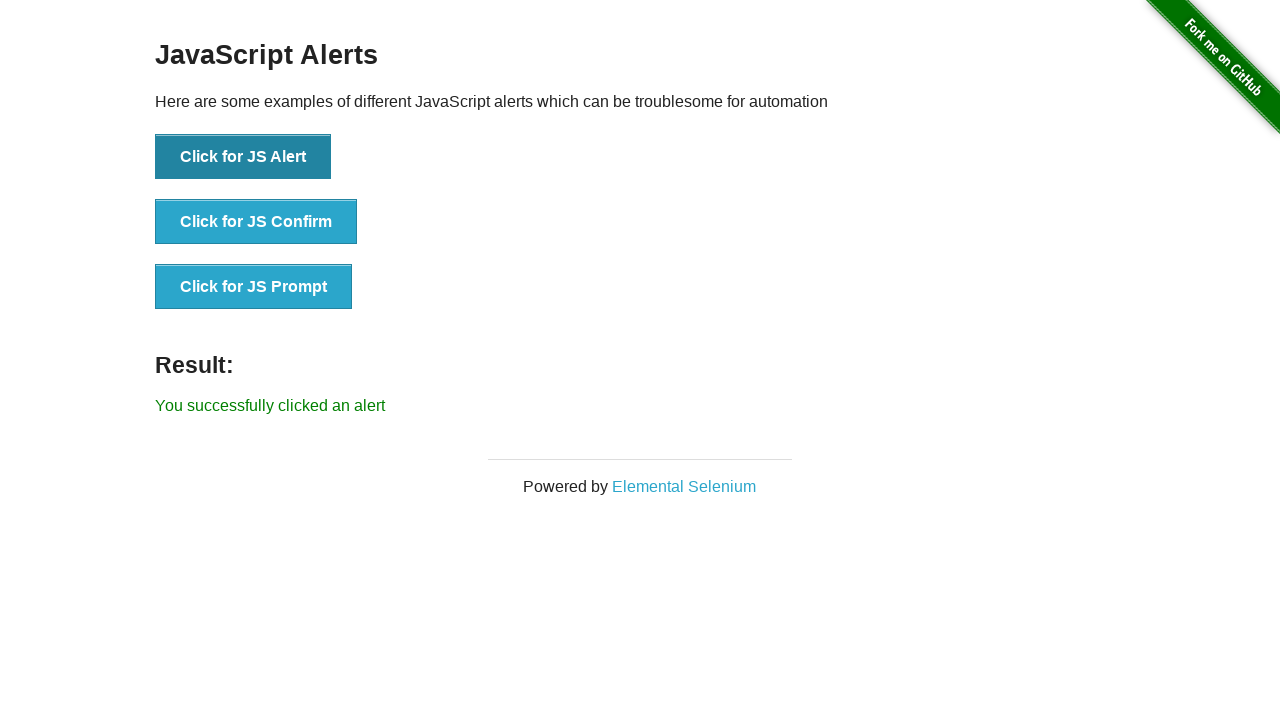

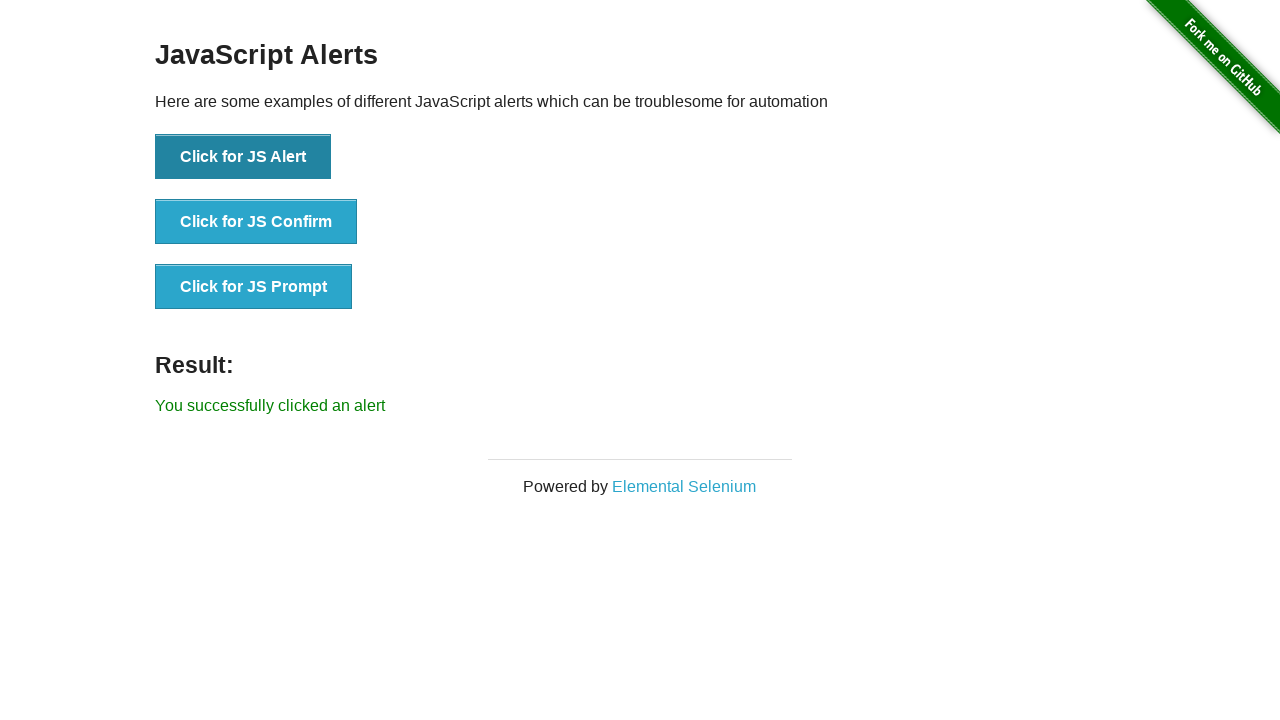